Tests form input fields by filling in text fields and reading attribute values

Starting URL: https://letcode.in/edit

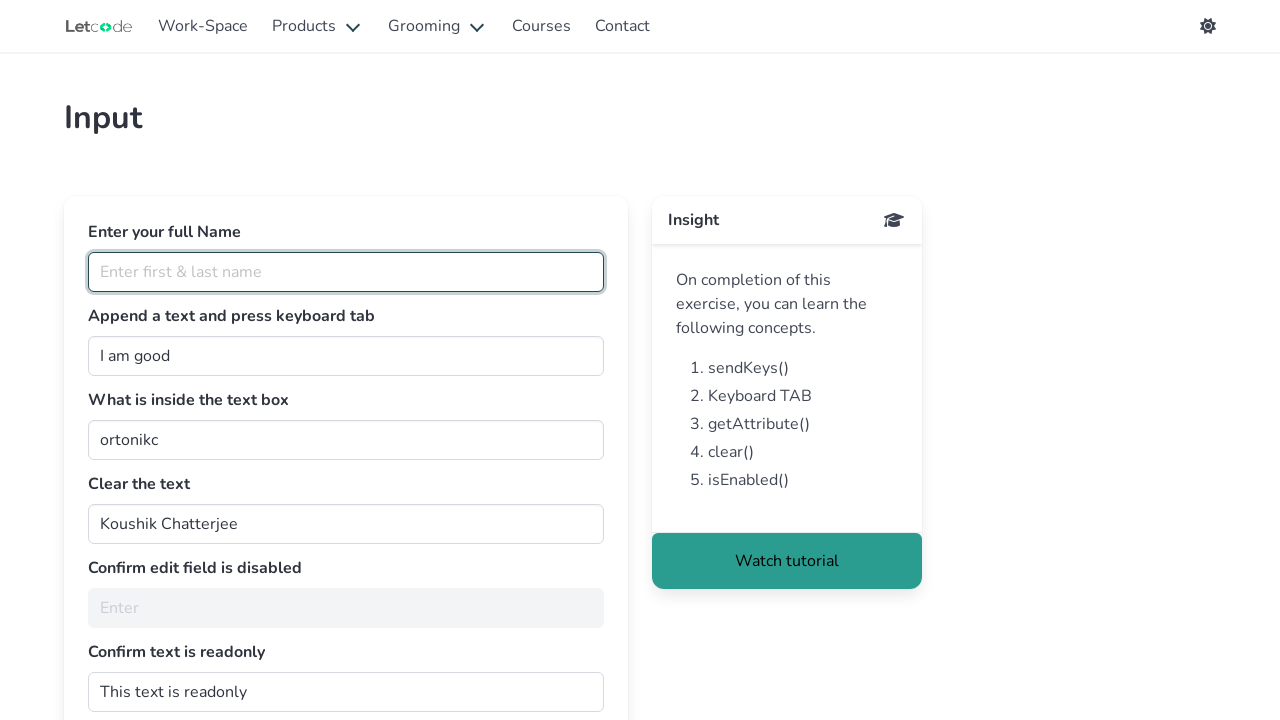

Filled full name field with 'Rajesh S' on #fullName
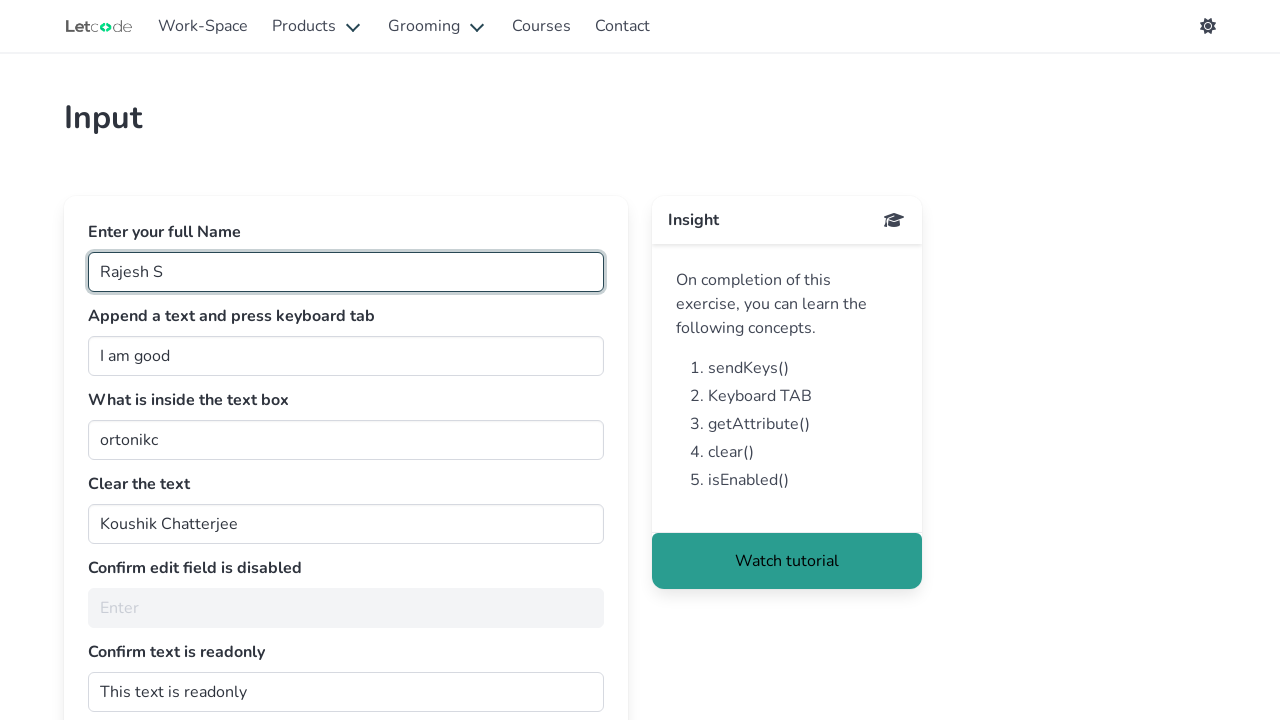

Filled join field with 'human' on #join
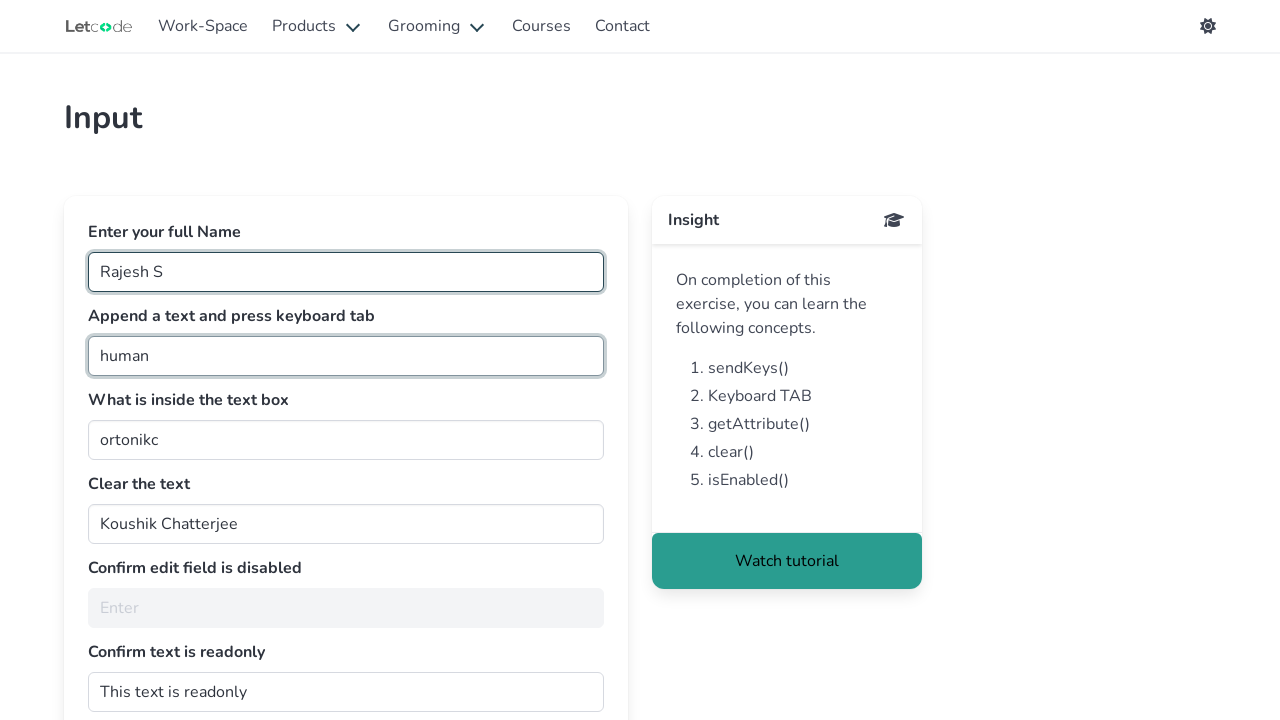

Retrieved value from read-only field: ortonikc
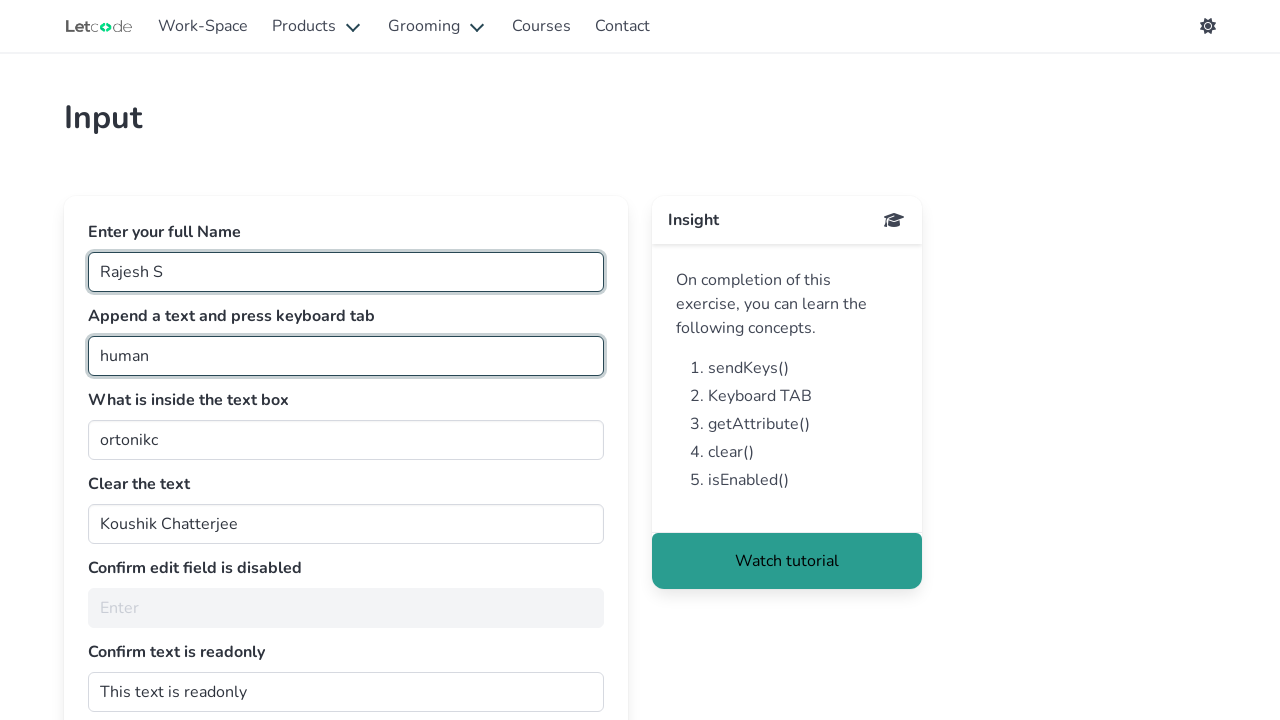

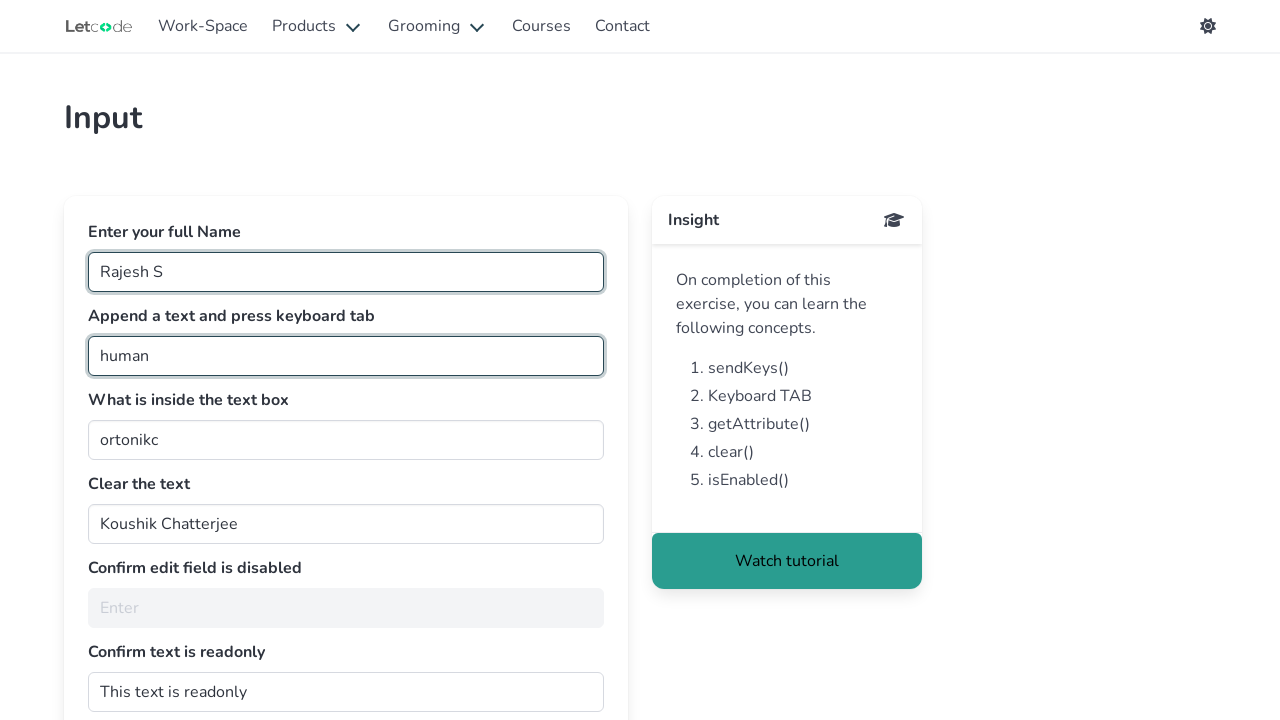